Verifies that the cart icon and image slider are displayed on the page

Starting URL: http://store-stage.portnov.com/

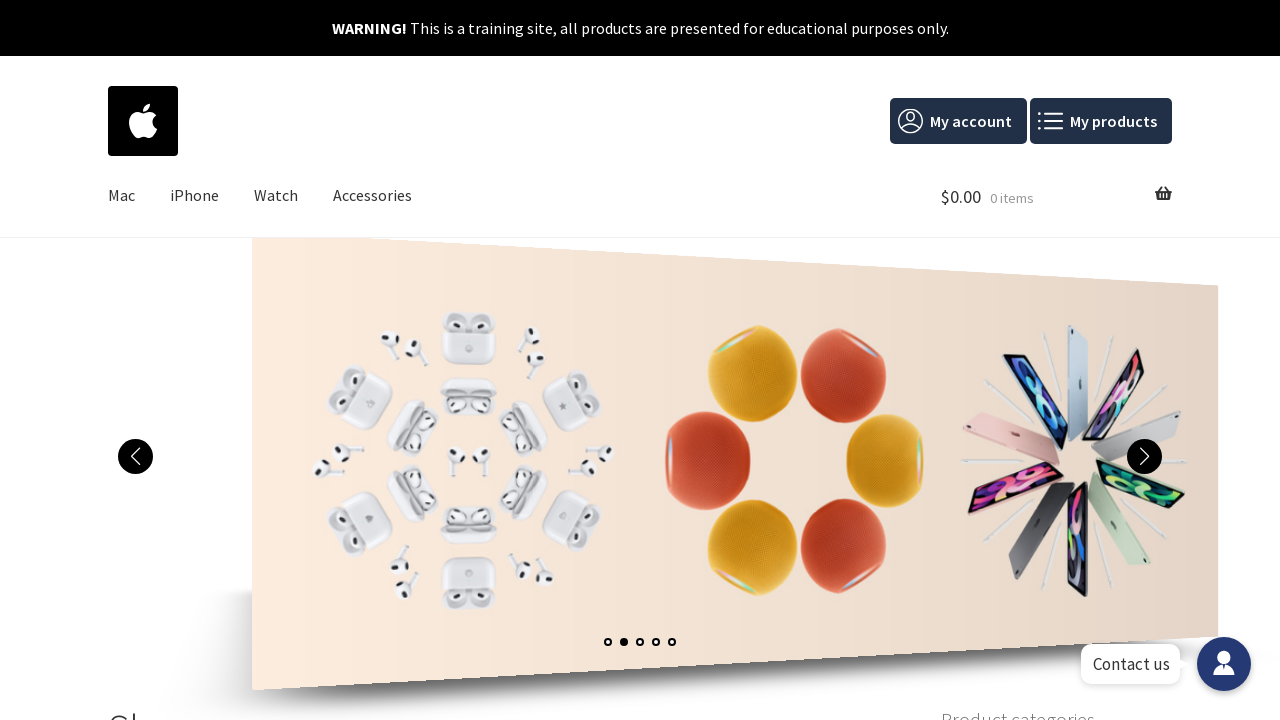

Waited for cart icon to appear
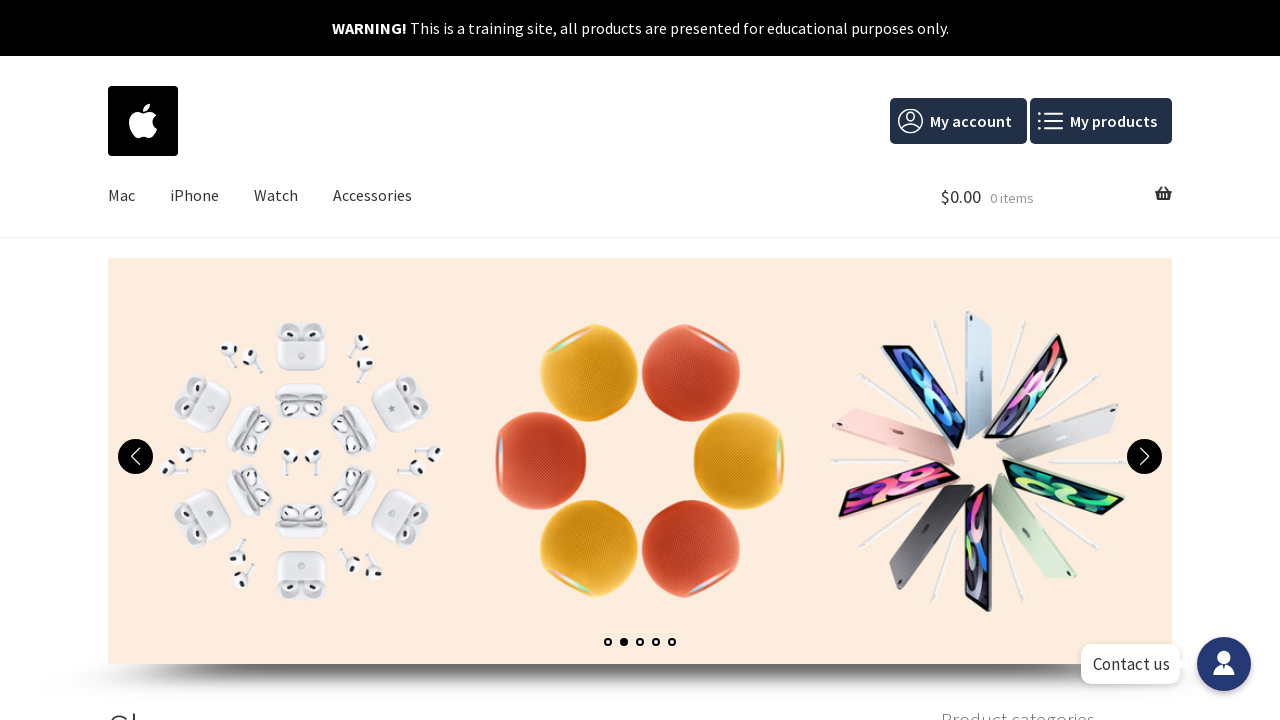

Waited for image slider to appear
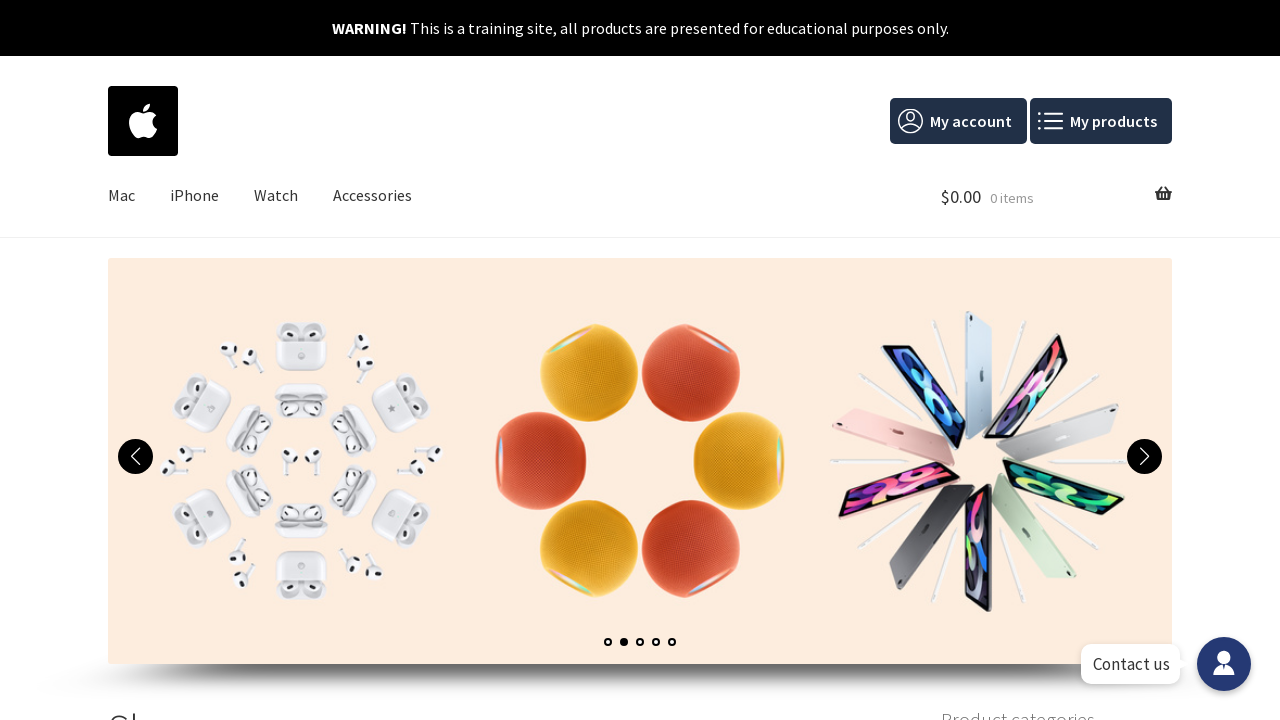

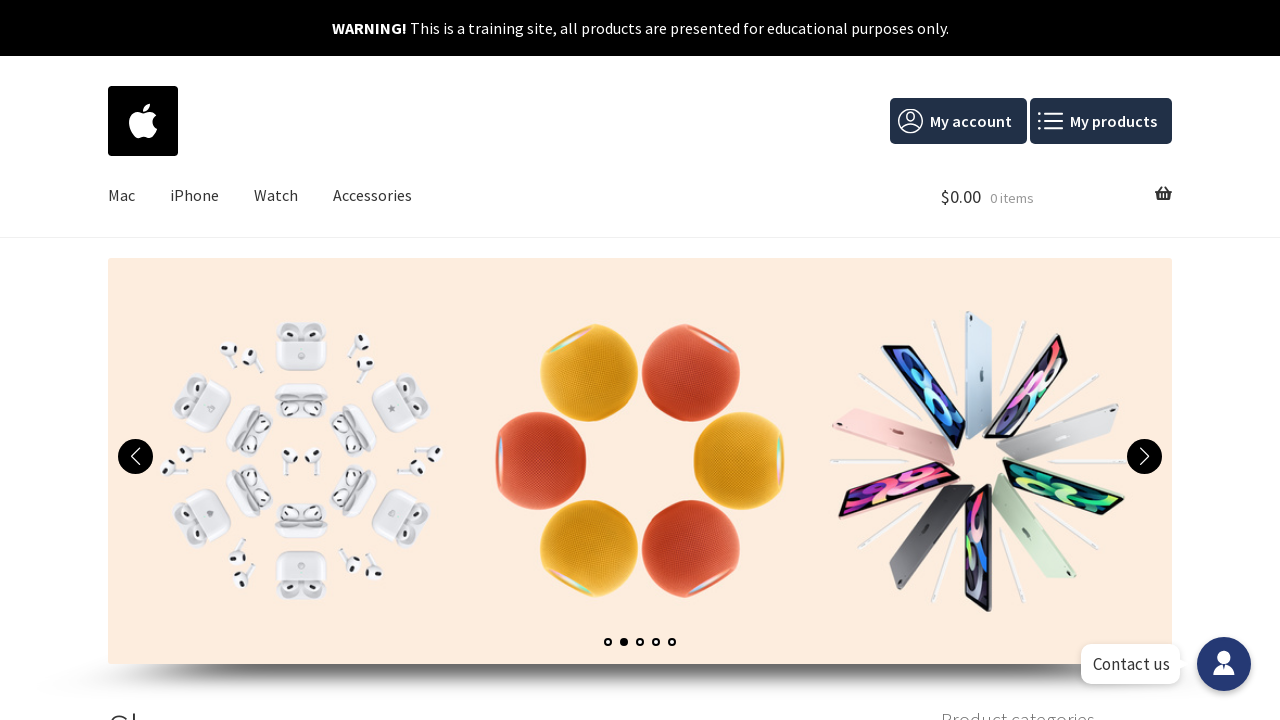